Tests unchecking the second checkbox when it is initially checked and verifies it becomes unchecked

Starting URL: https://the-internet.herokuapp.com/checkboxes

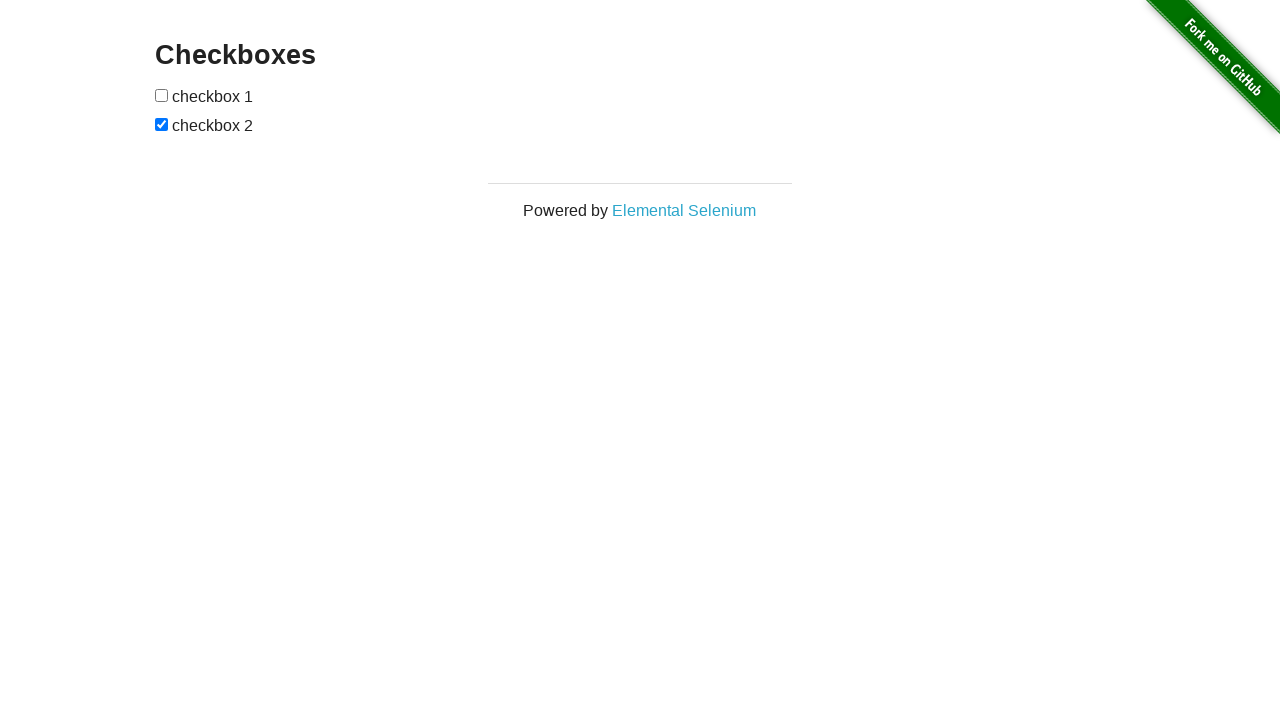

Located the second checkbox element
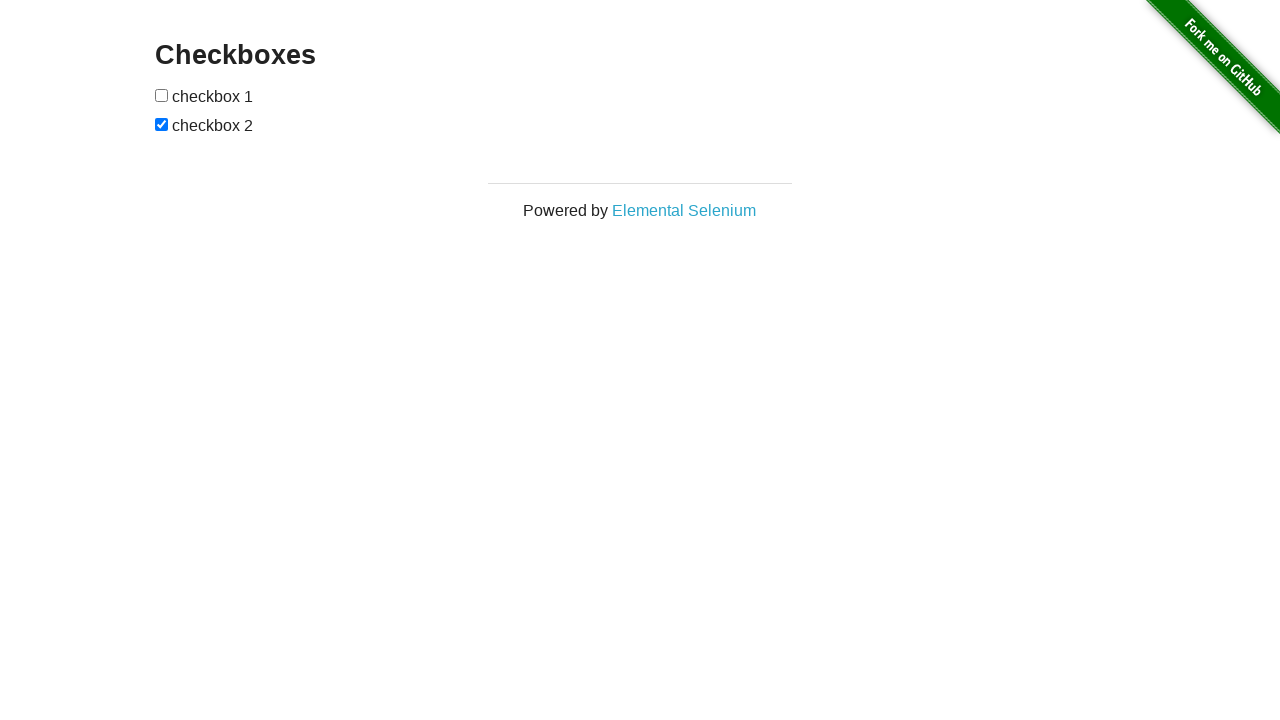

Verified second checkbox is checked
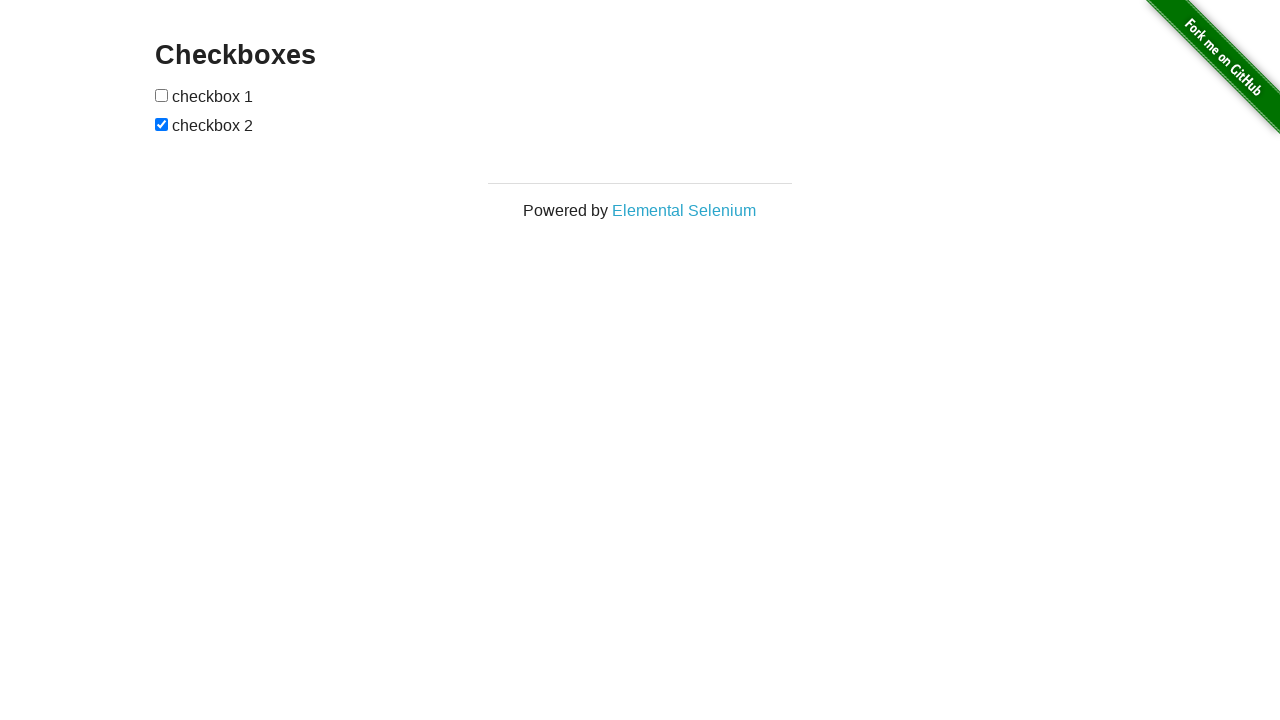

Unchecked the second checkbox at (162, 124) on input[type='checkbox'] >> nth=1
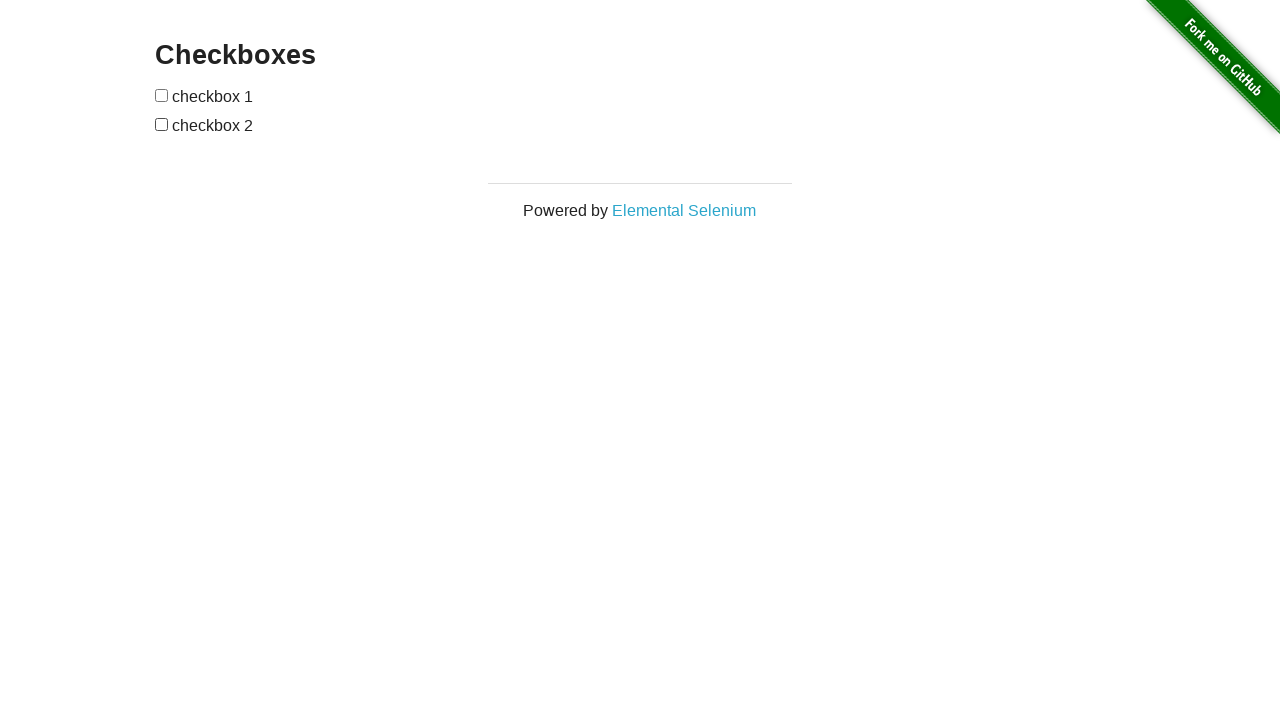

Verified second checkbox is unchecked
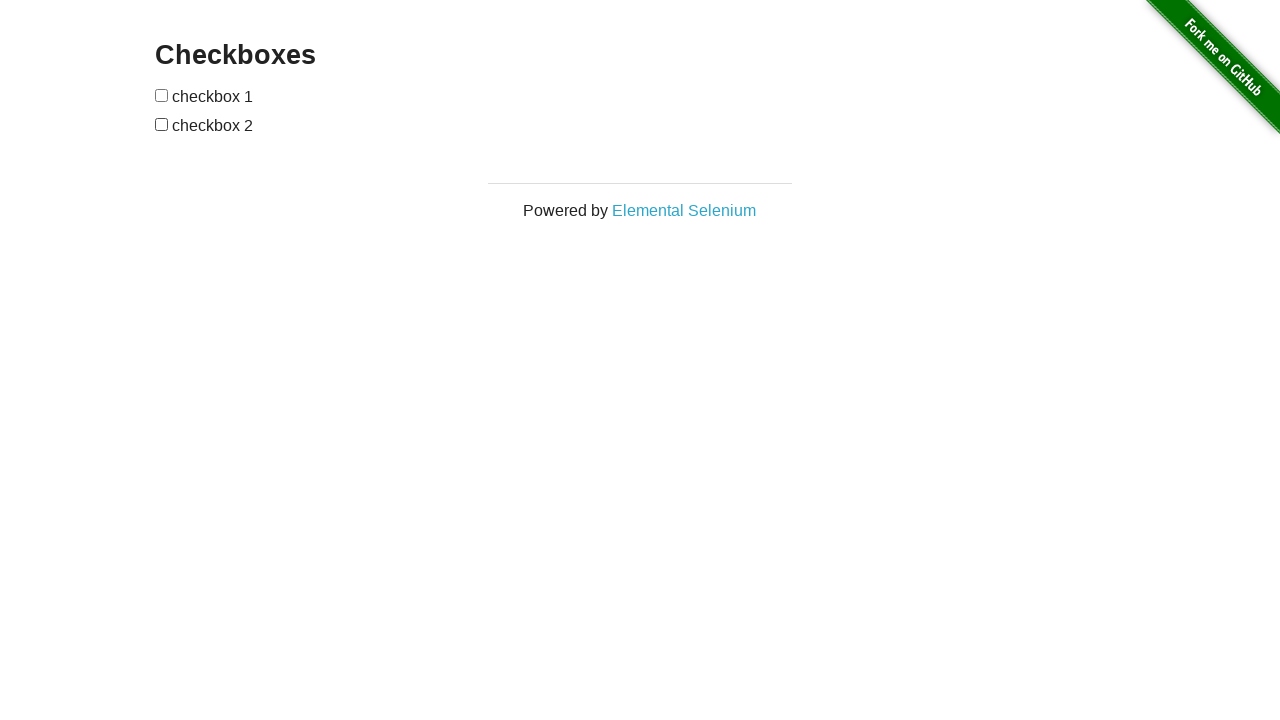

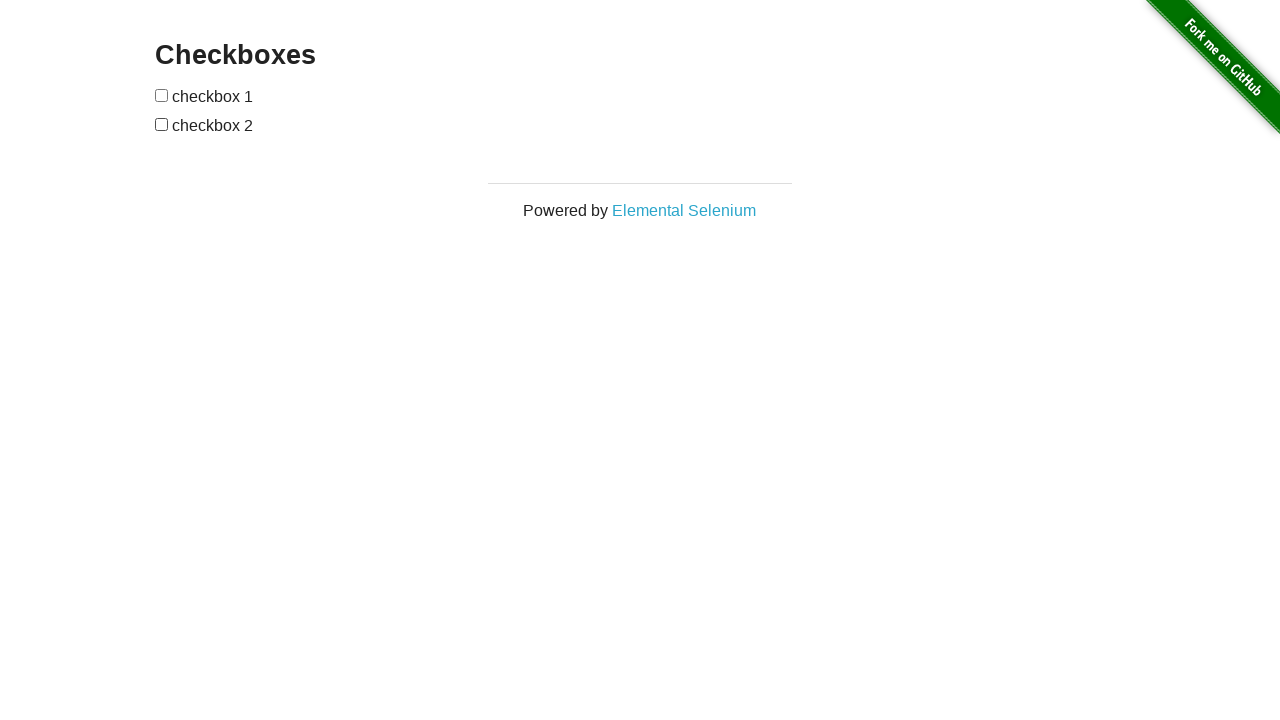